Tests dynamic loading functionality by clicking a Start button and waiting for the "Hello World" text to appear after loading completes

Starting URL: https://the-internet.herokuapp.com/dynamic_loading/2

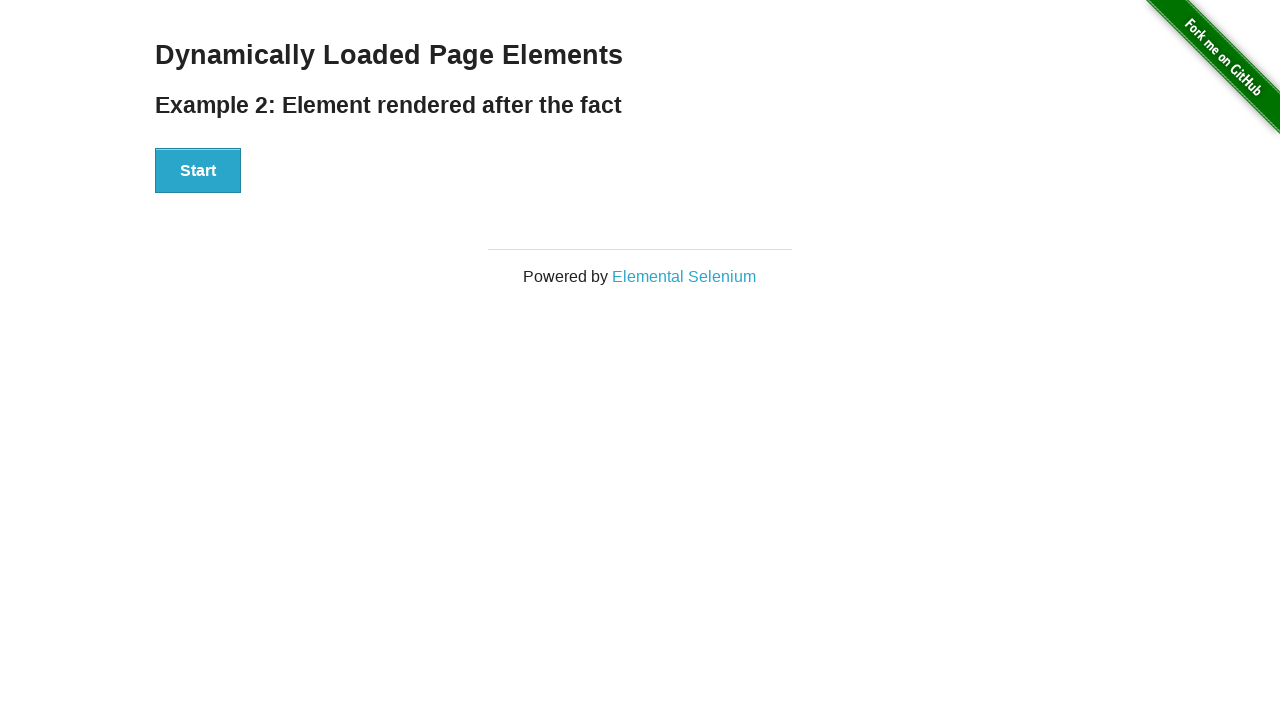

Clicked on Elements card
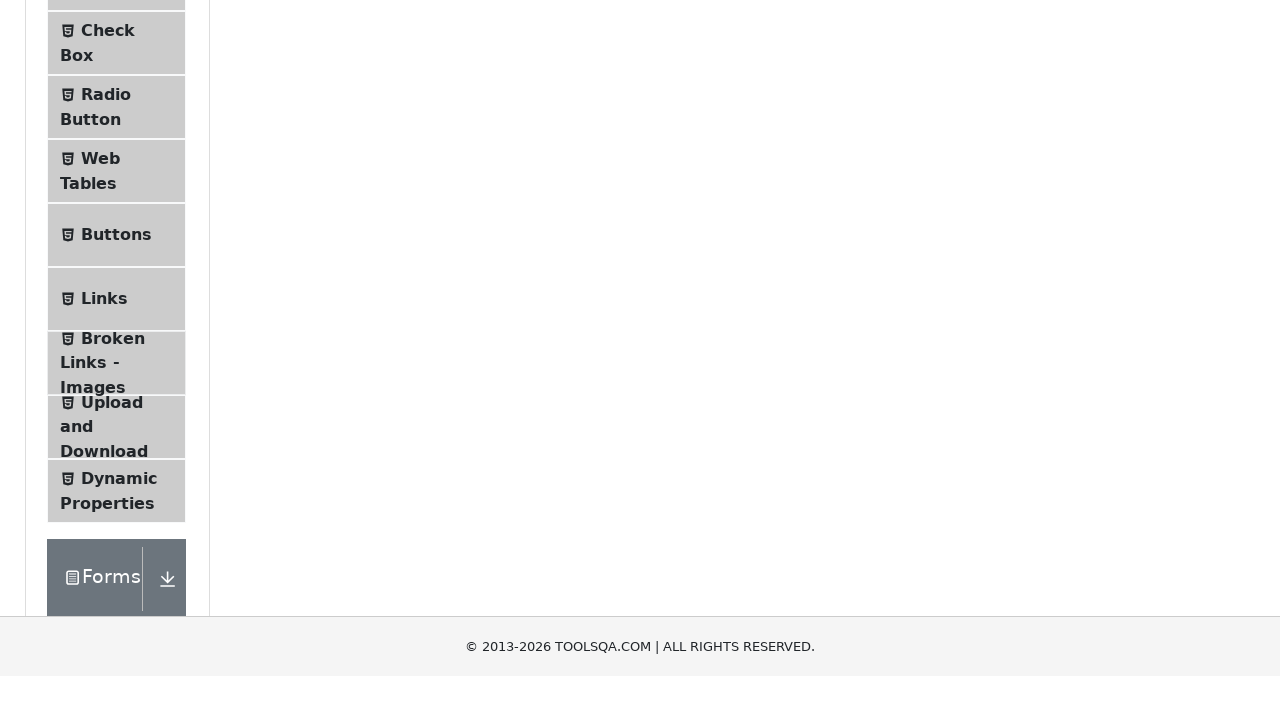

Clicked on Buttons menu item
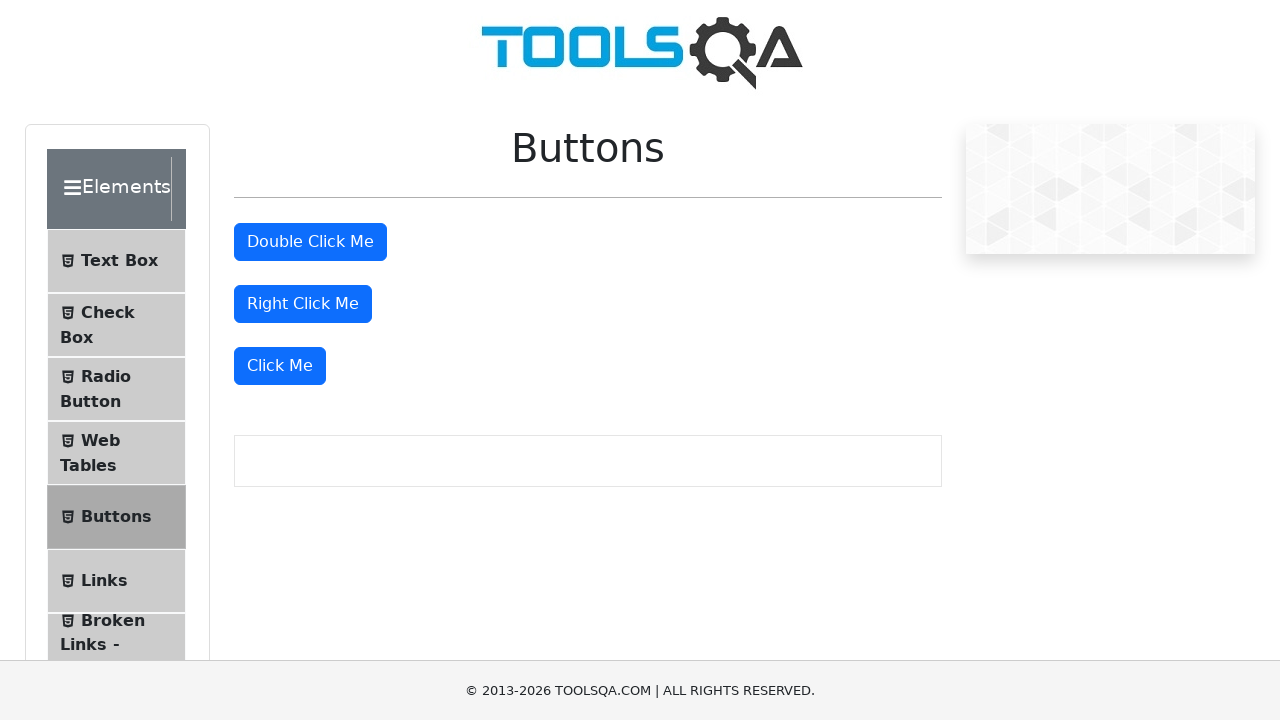

Right-clicked on the right click button
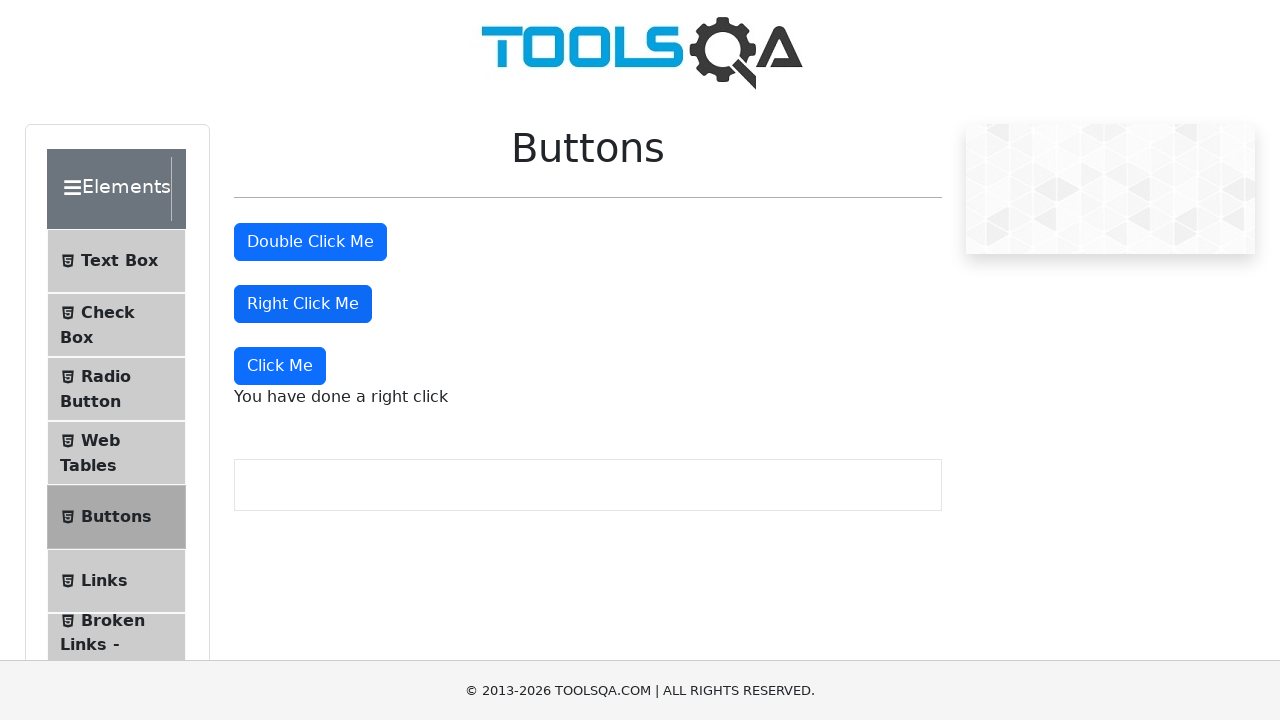

Verified right click message appeared
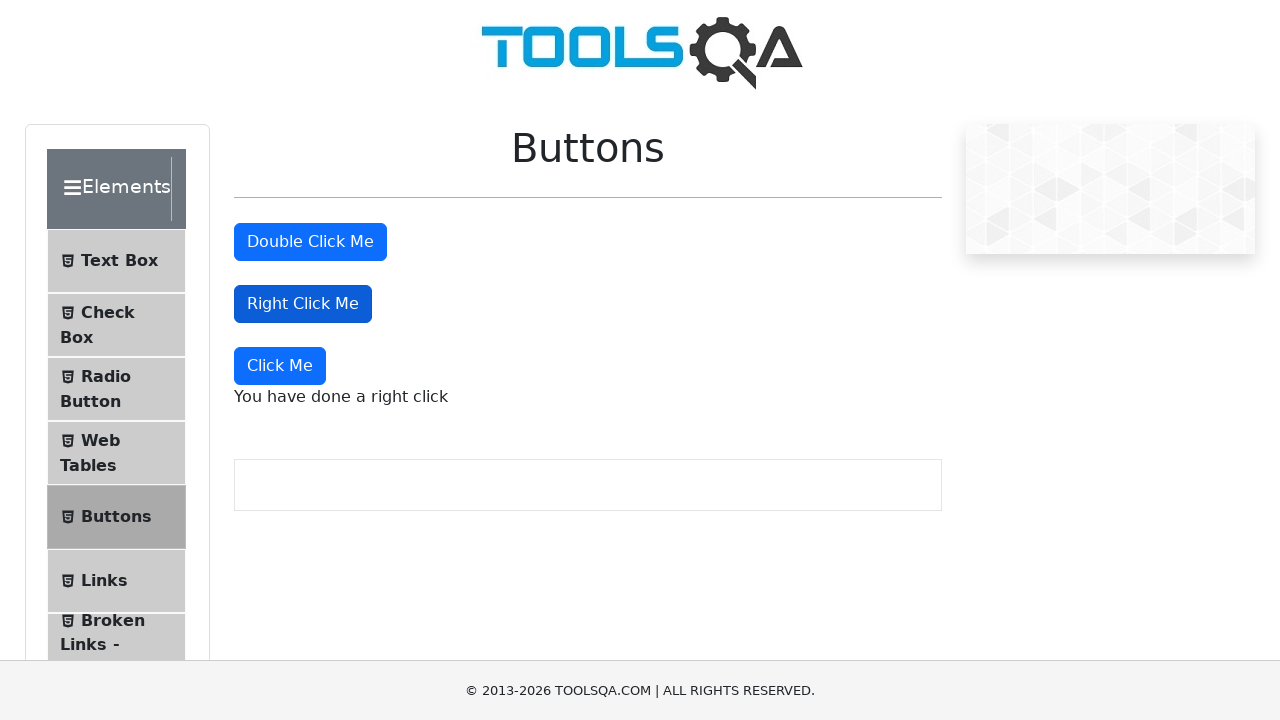

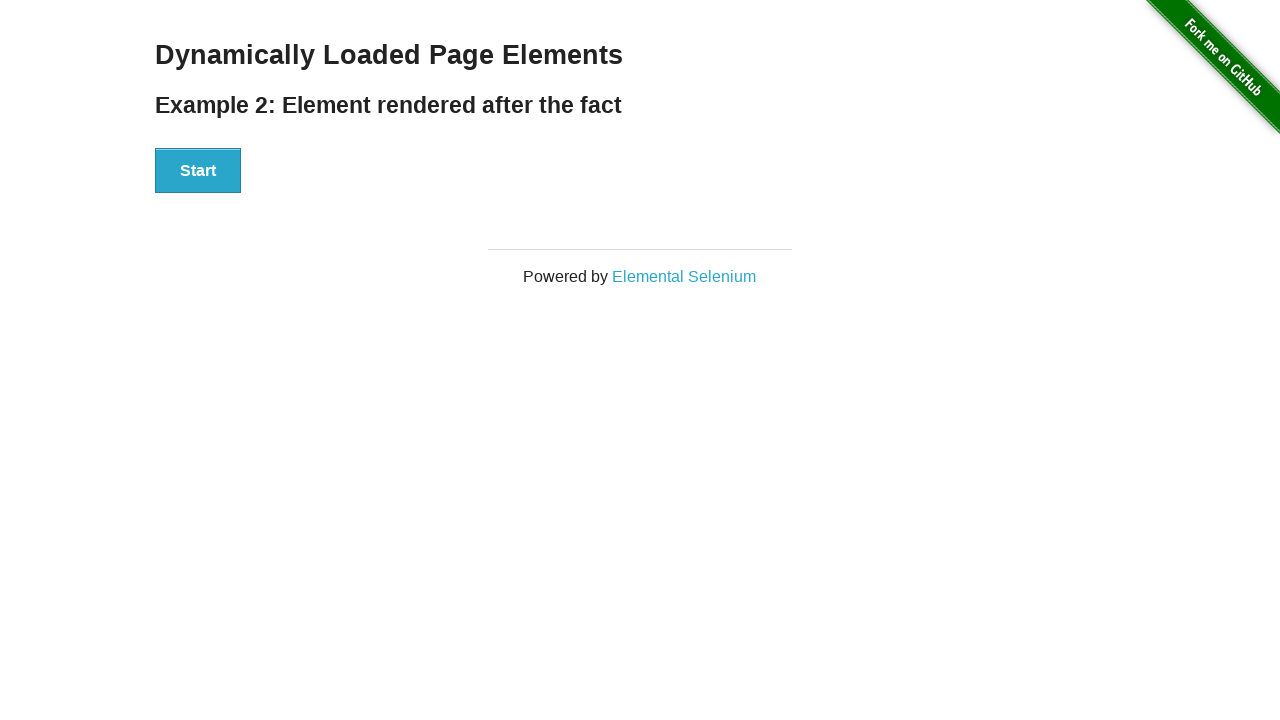